Tests dynamic loading without any wait, expecting immediate display of dynamically loaded content

Starting URL: https://automationfc.github.io/dynamic-loading/

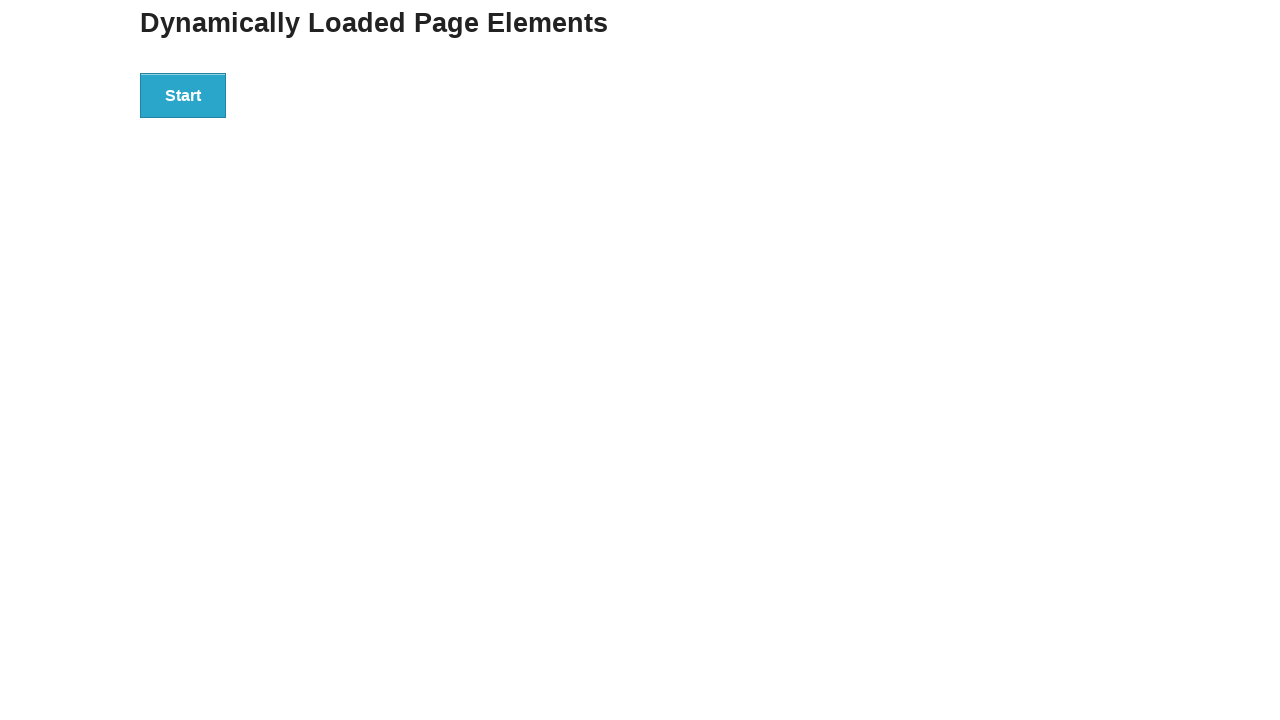

Clicked start button to trigger dynamic loading at (183, 95) on div#start>button
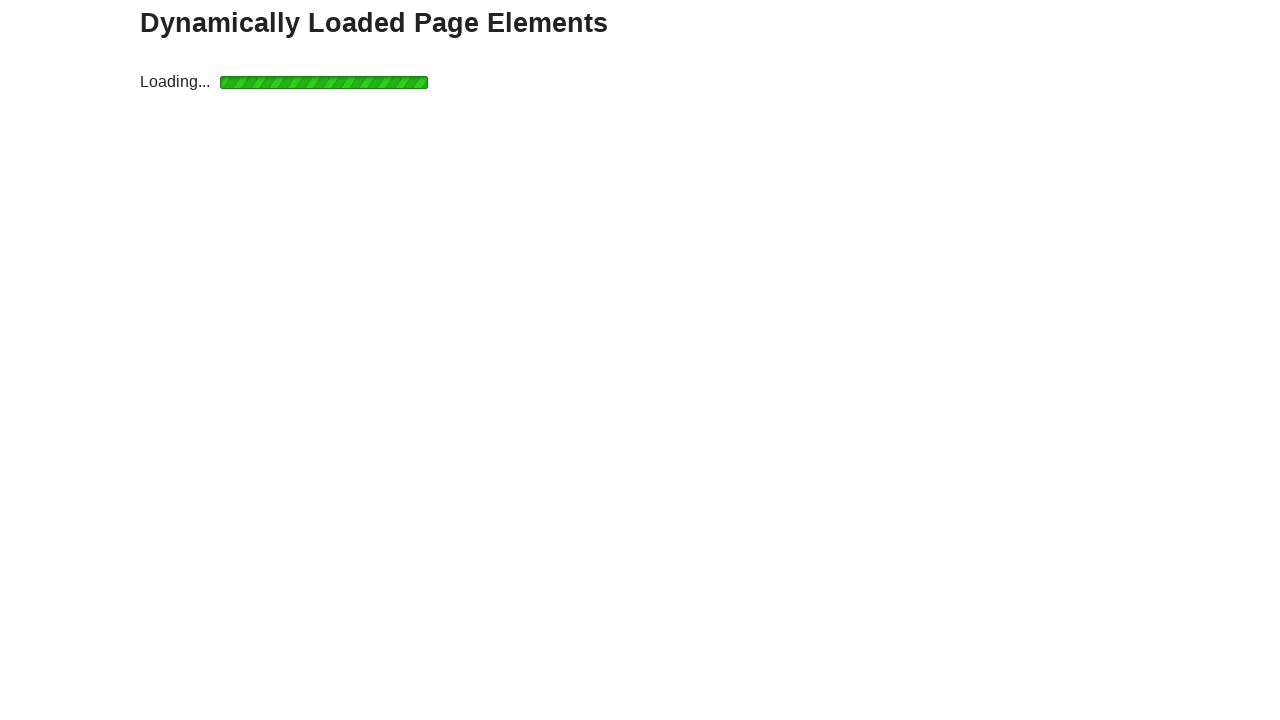

Exception caught - dynamic content not displayed without proper wait (expected behavior)
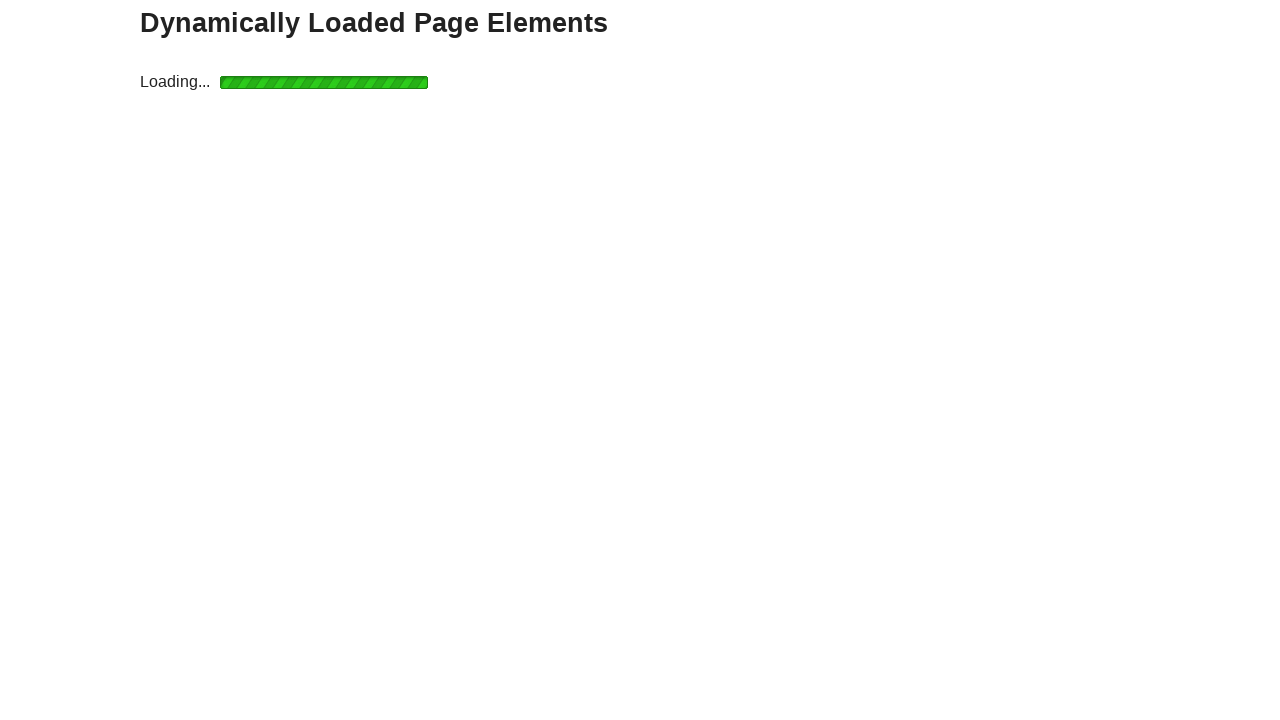

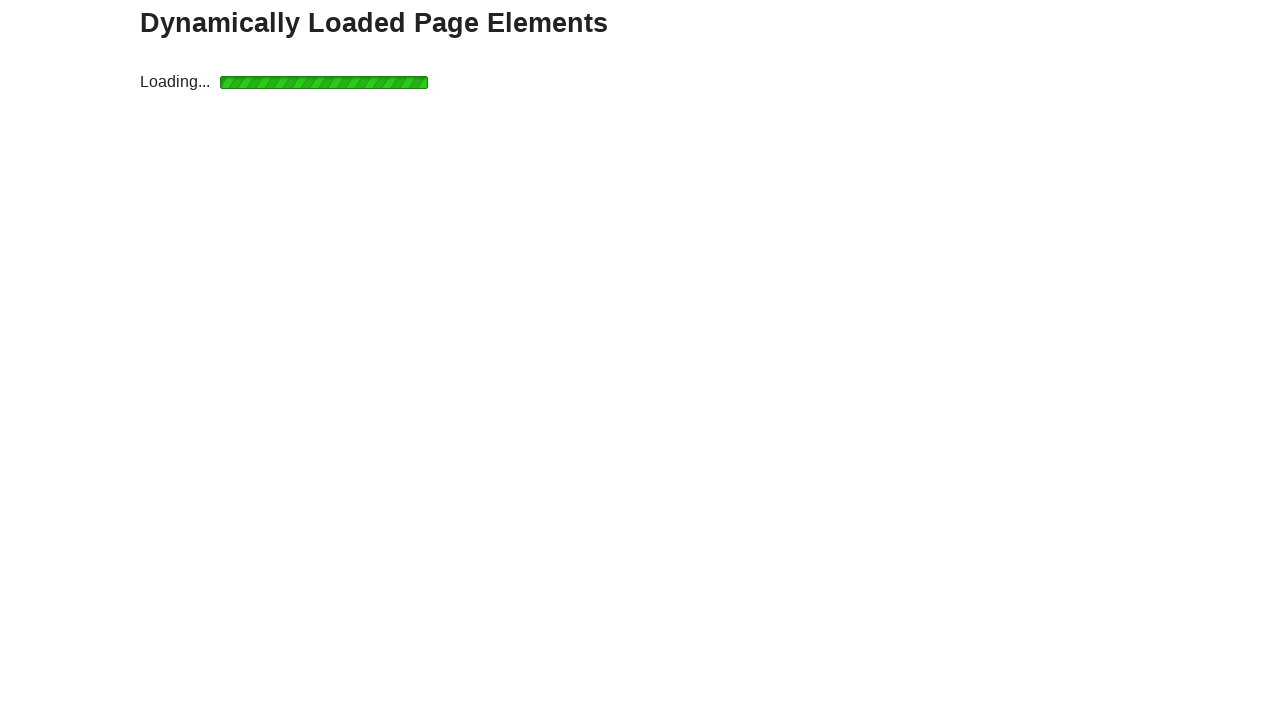